Tests file download functionality by clicking a download button and waiting for the download event to complete

Starting URL: https://leafground.com/file.xhtml

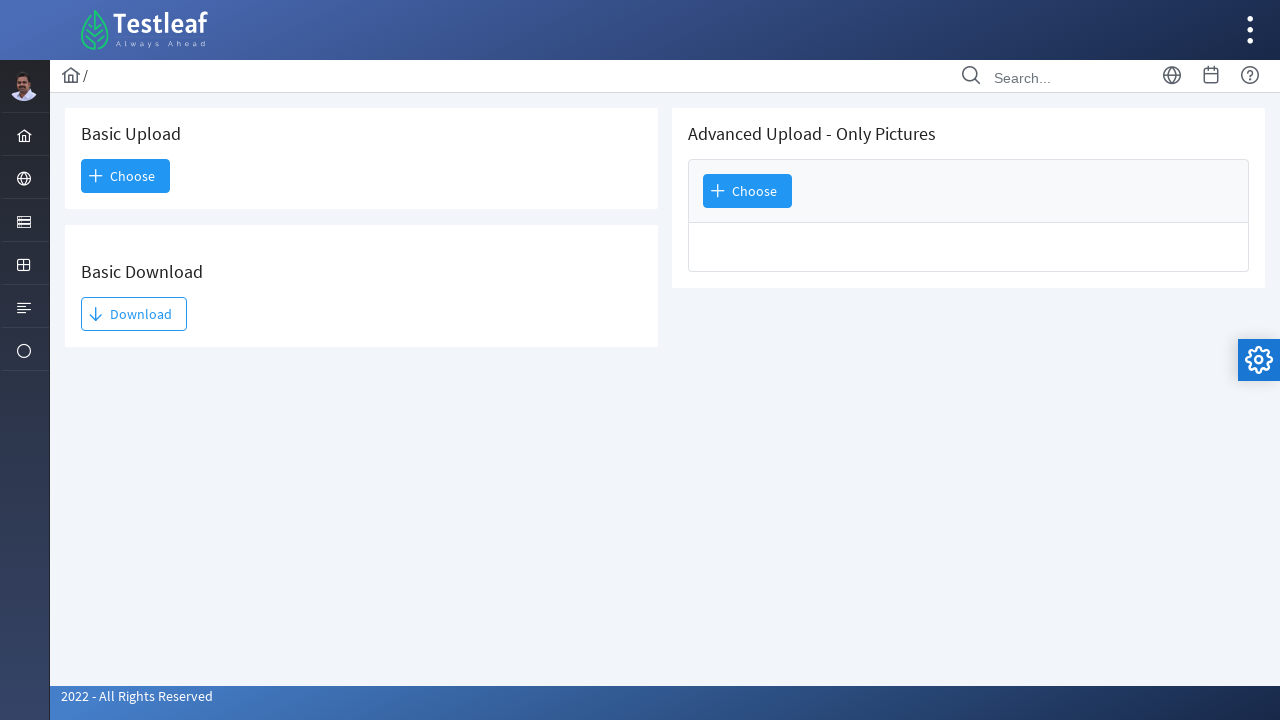

Clicked download button to initiate file download at (134, 314) on internal:text="Download"s
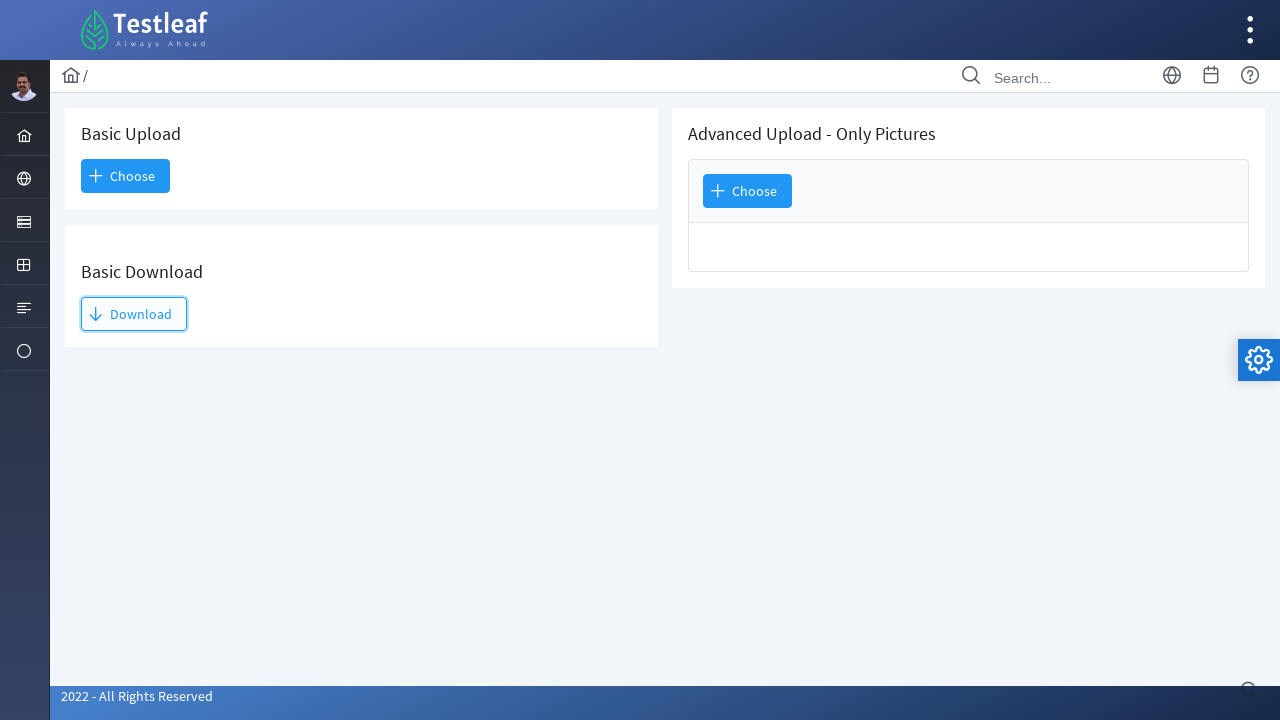

Download event captured and download object retrieved
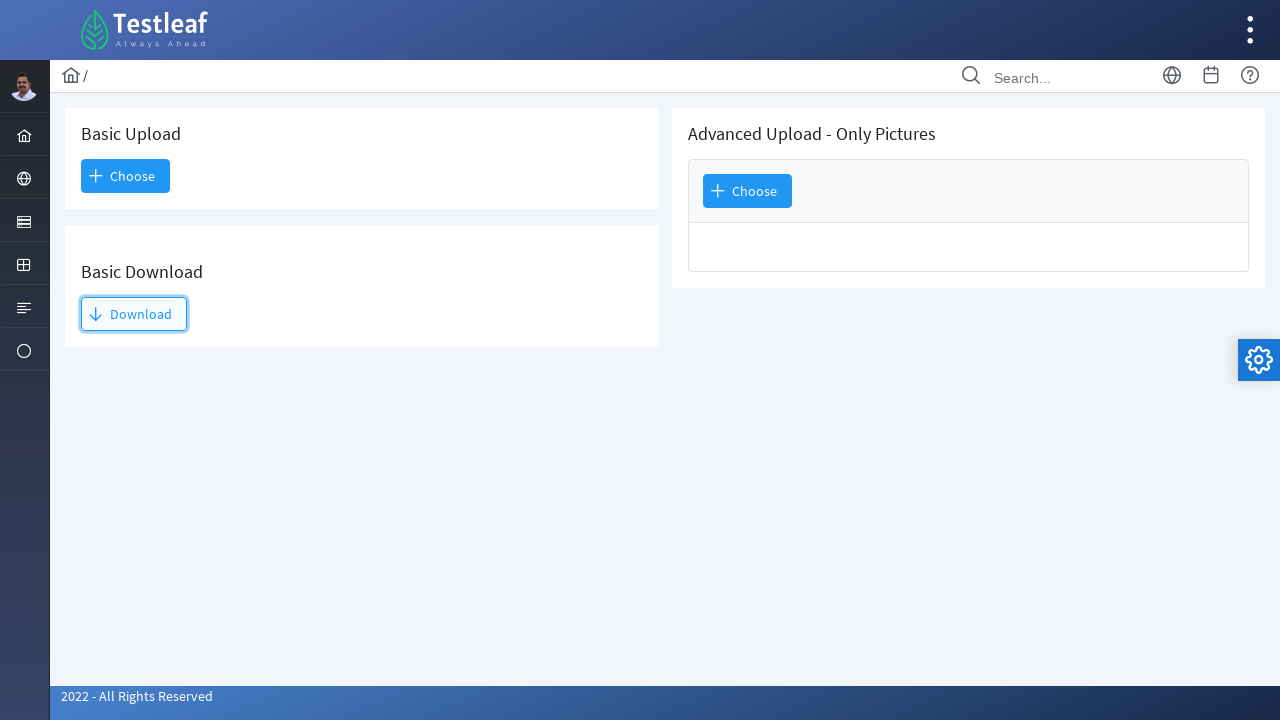

File download completed and path obtained
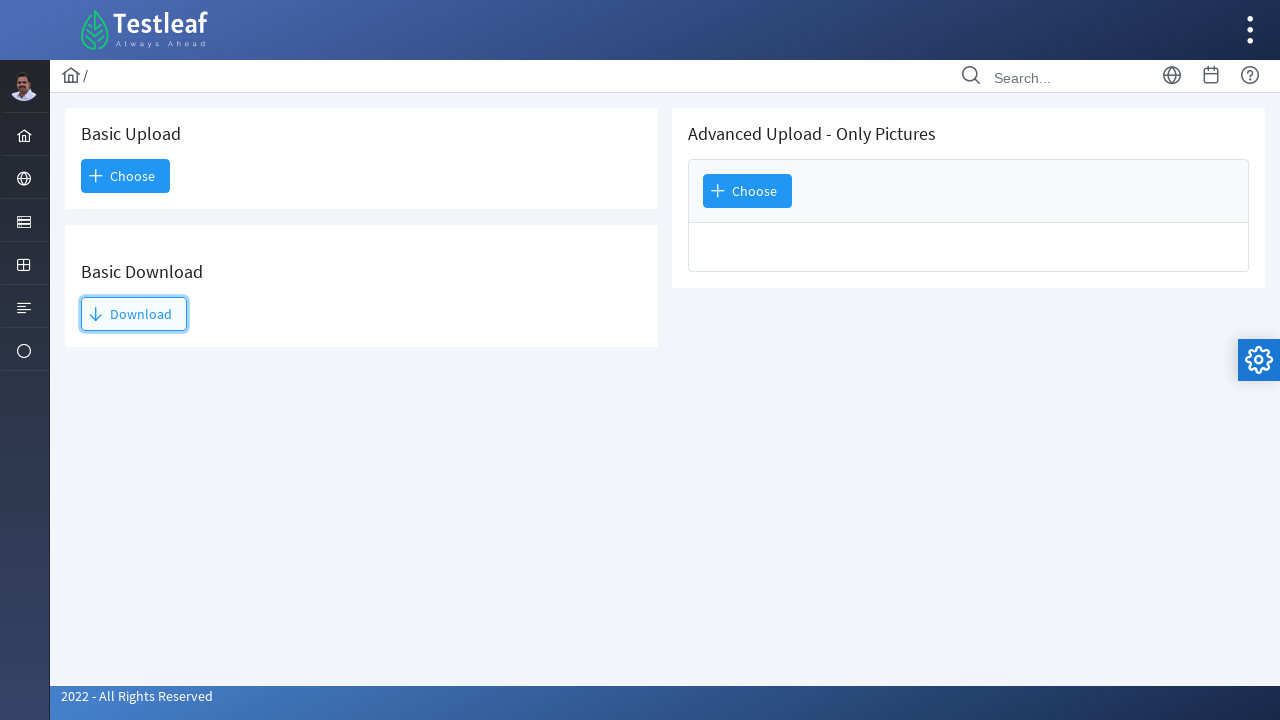

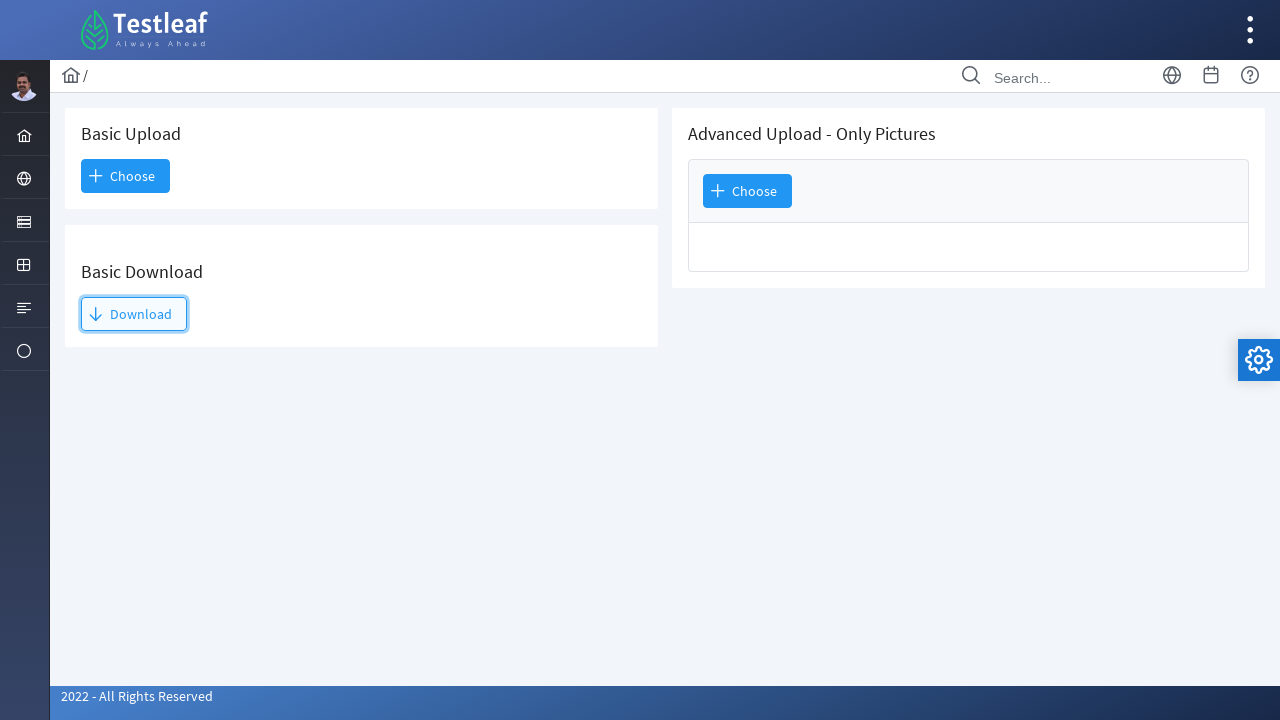